Navigates through Bolivia's statistics website IPC (Consumer Price Index) section to access statistical tables with price index variations.

Starting URL: https://www.ine.gob.bo/index.php/graficos-ipc/

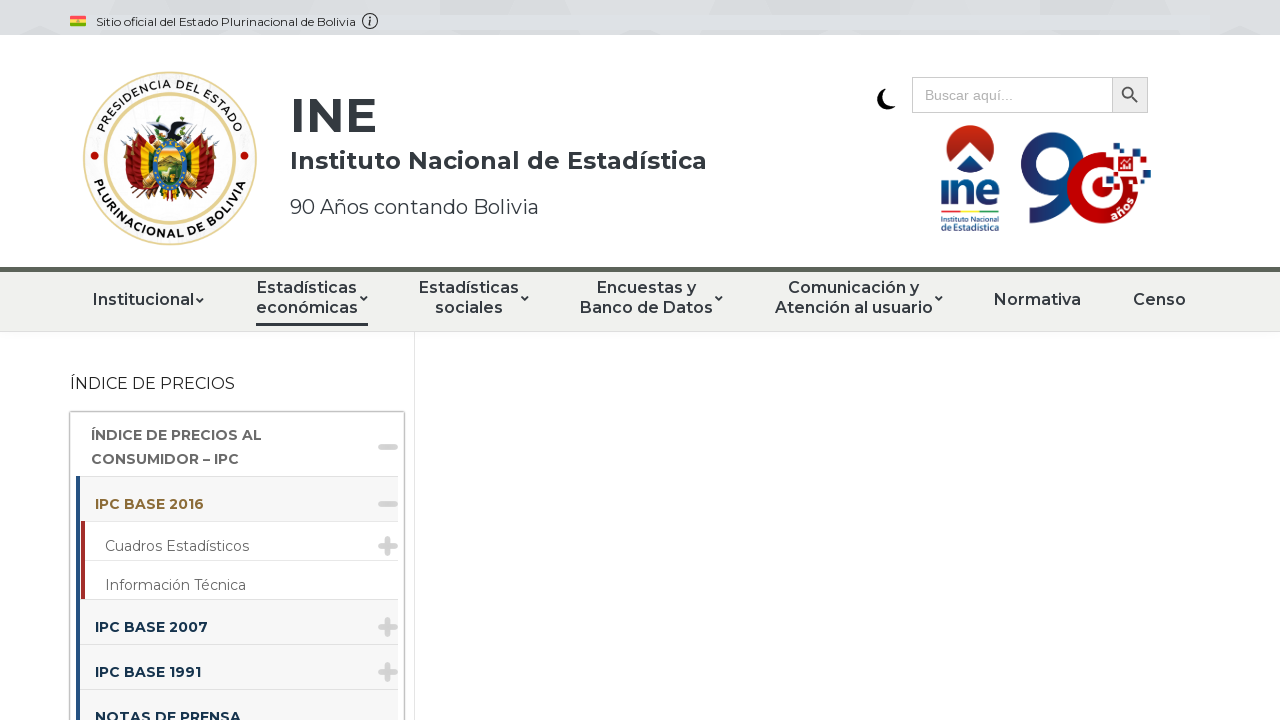

Clicked on first menu item to navigate to IPC section at (232, 546) on xpath=//*[@id="menu-item-44068"]/span/a
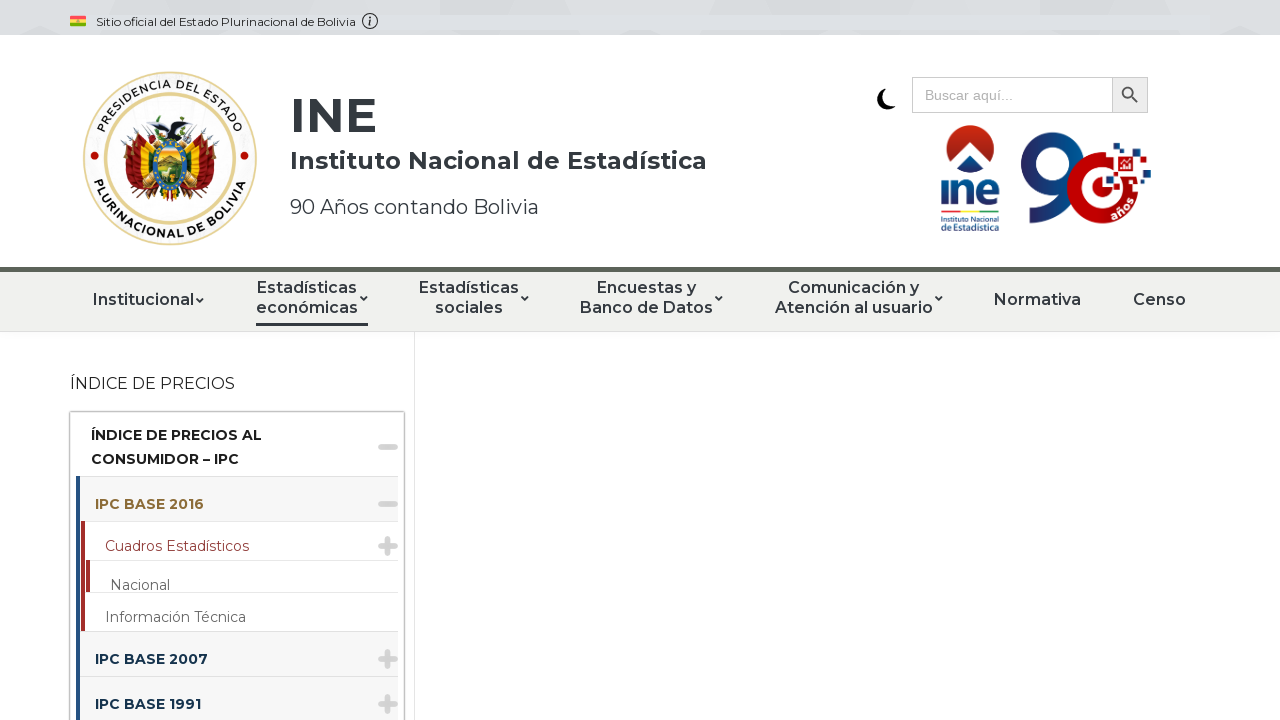

Clicked on statistical tables submenu at (244, 647) on xpath=//*[@id="menu-item-48137"]/span/a
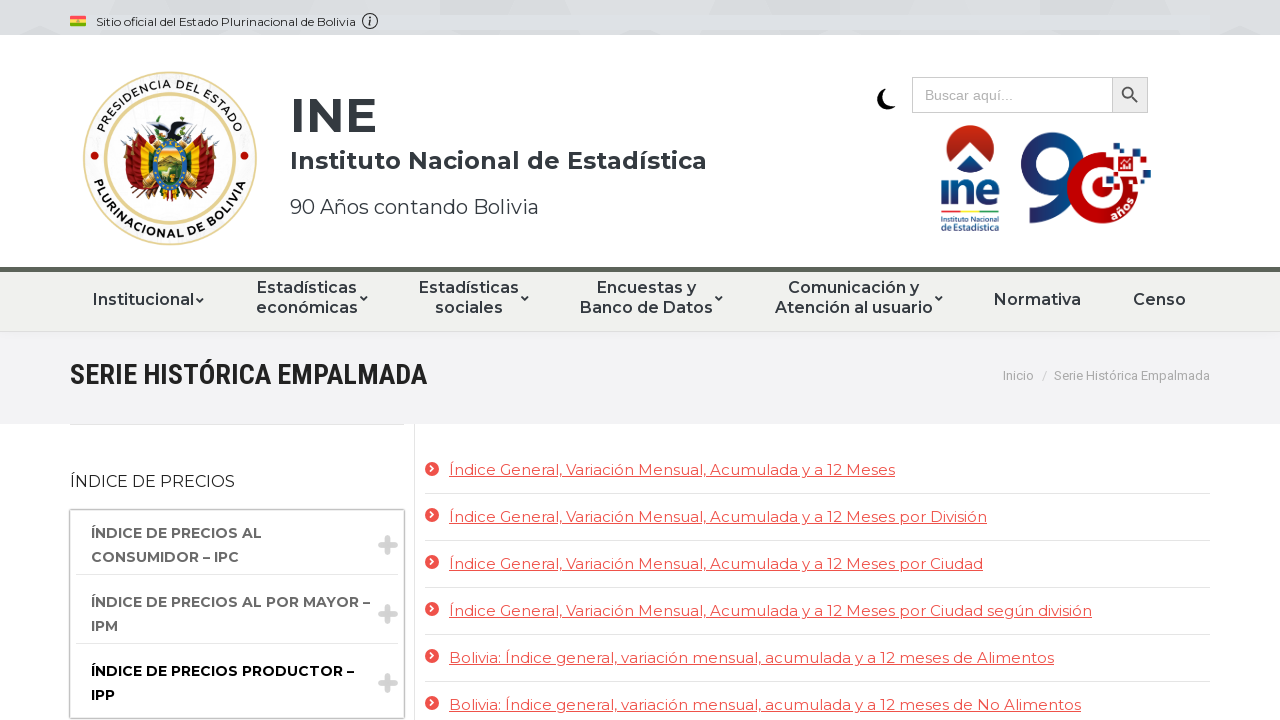

Waited for download link for general index to be visible
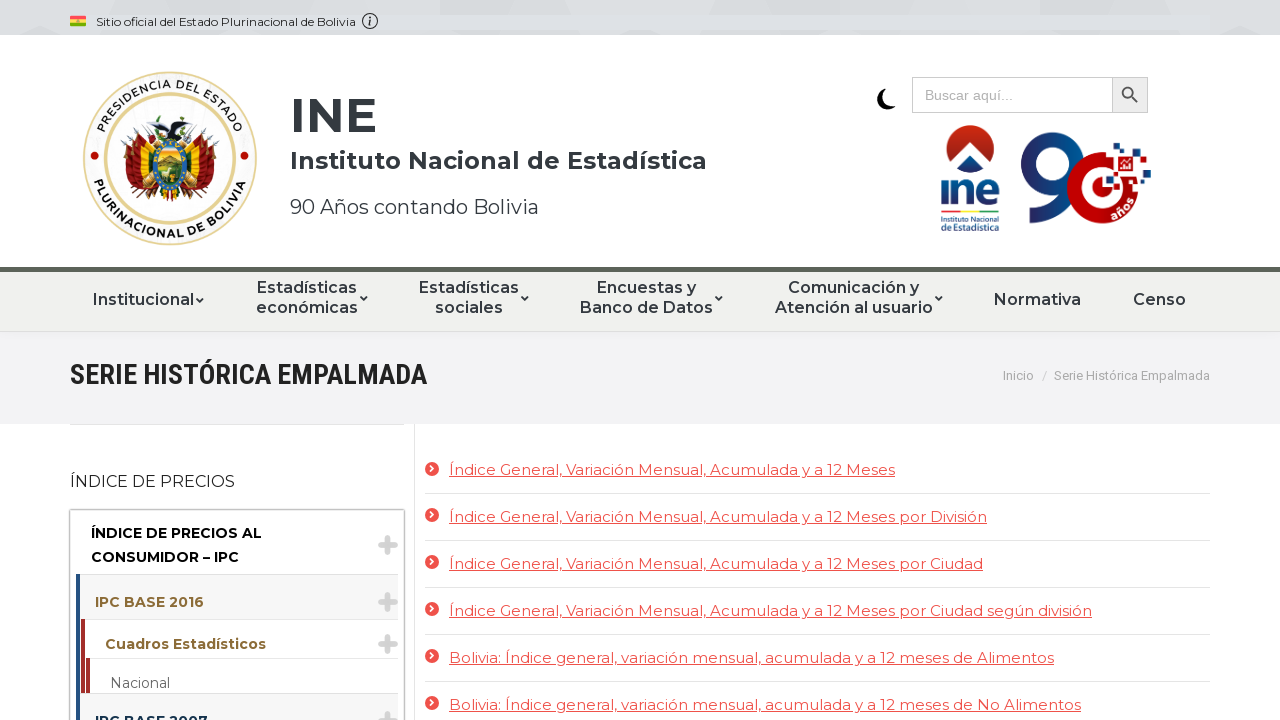

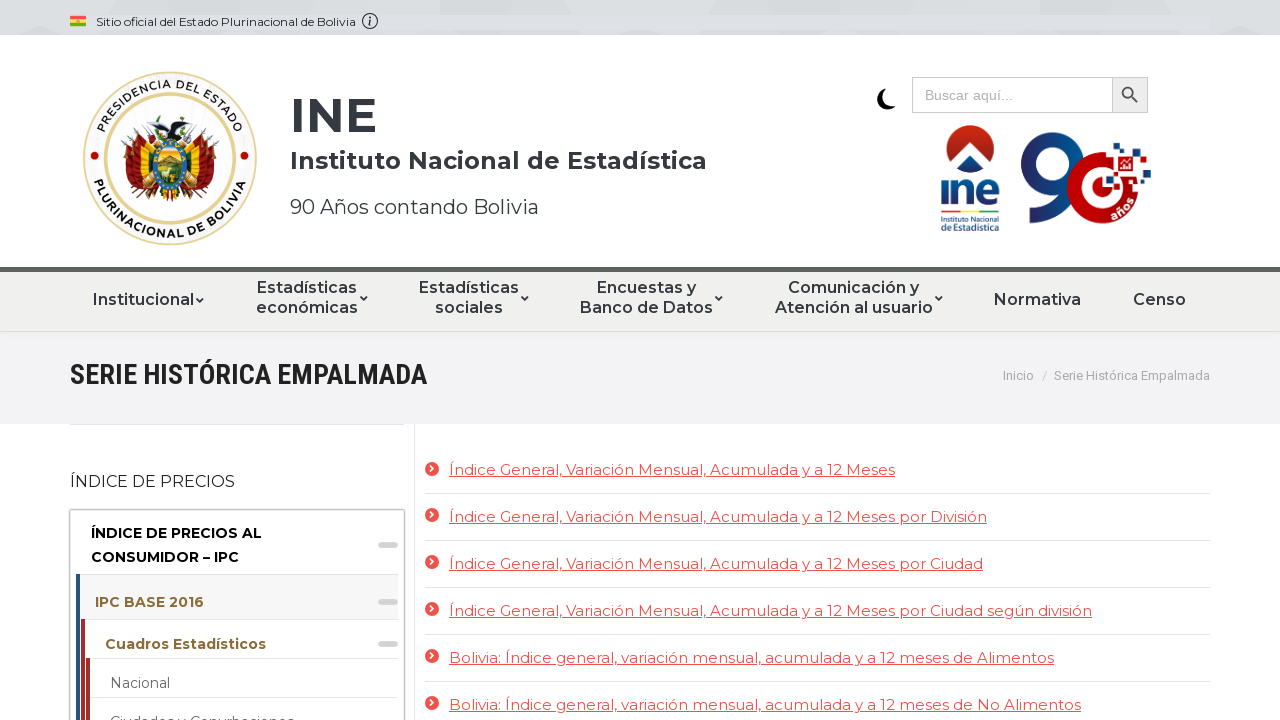